Tests that new todo items are appended to the bottom of the list and the counter displays correctly

Starting URL: https://demo.playwright.dev/todomvc

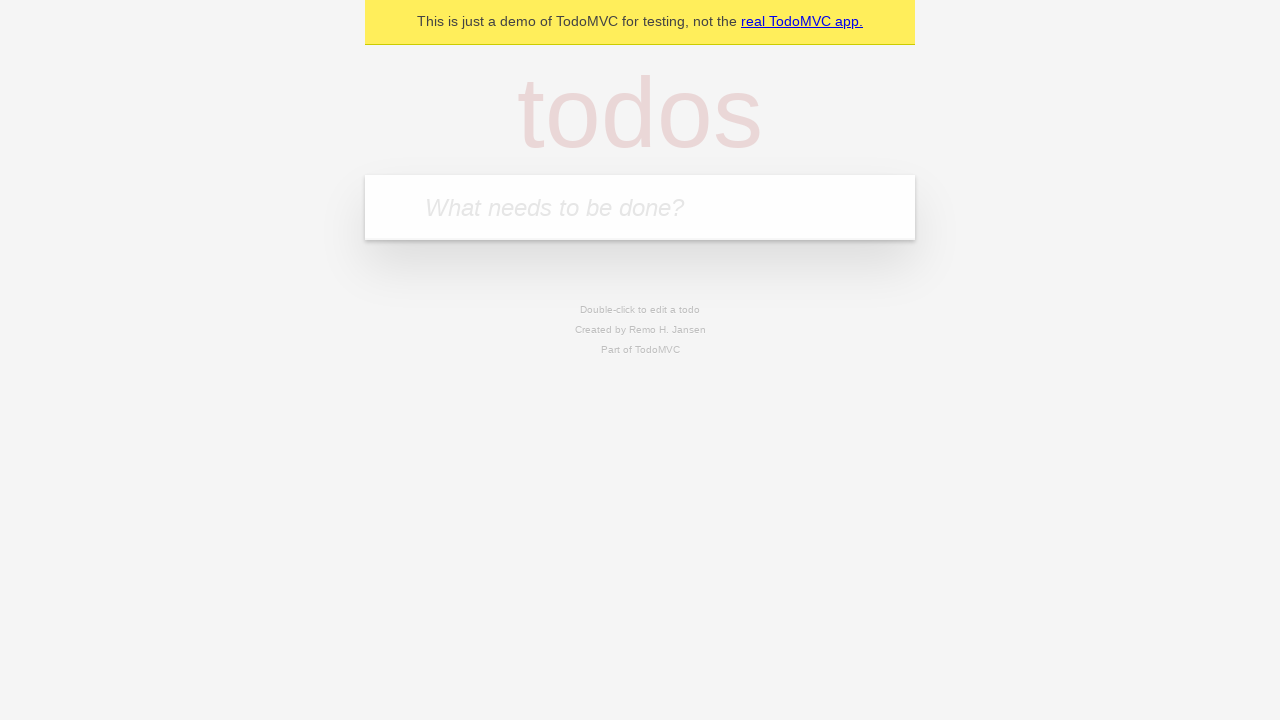

Filled input field with first todo item 'buy some cheese' on internal:attr=[placeholder="What needs to be done?"i]
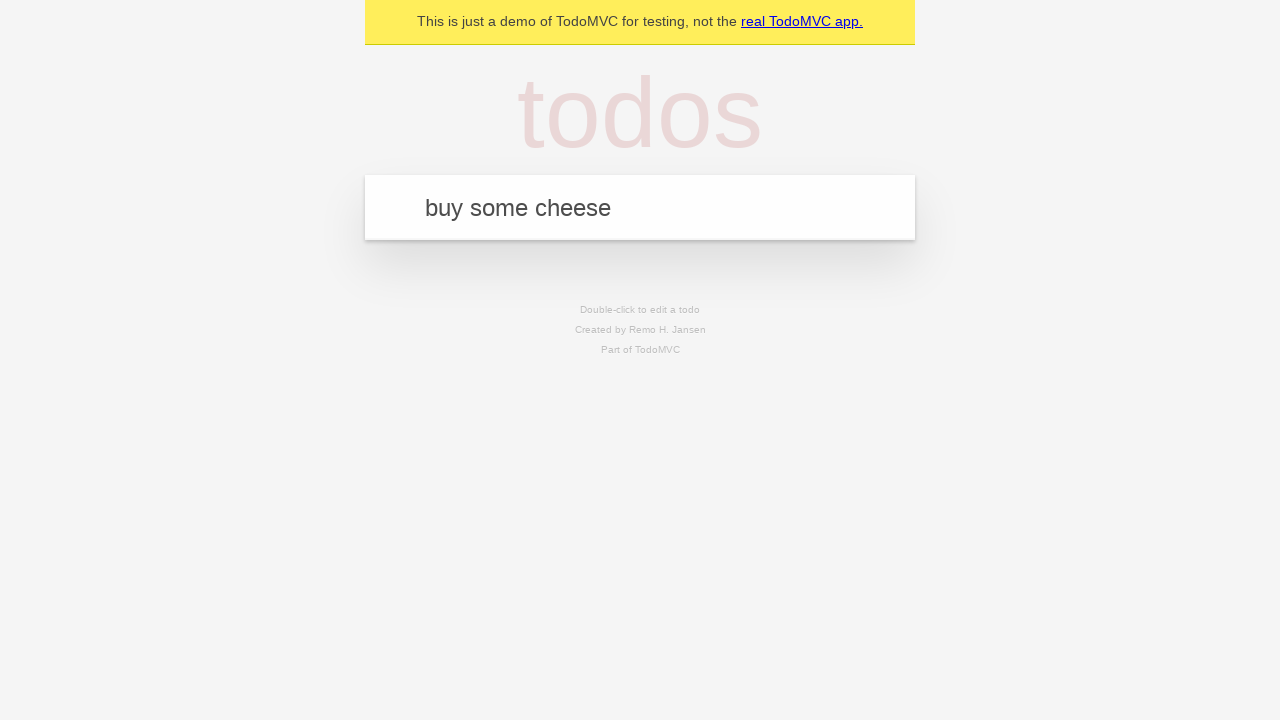

Pressed Enter to add first todo item on internal:attr=[placeholder="What needs to be done?"i]
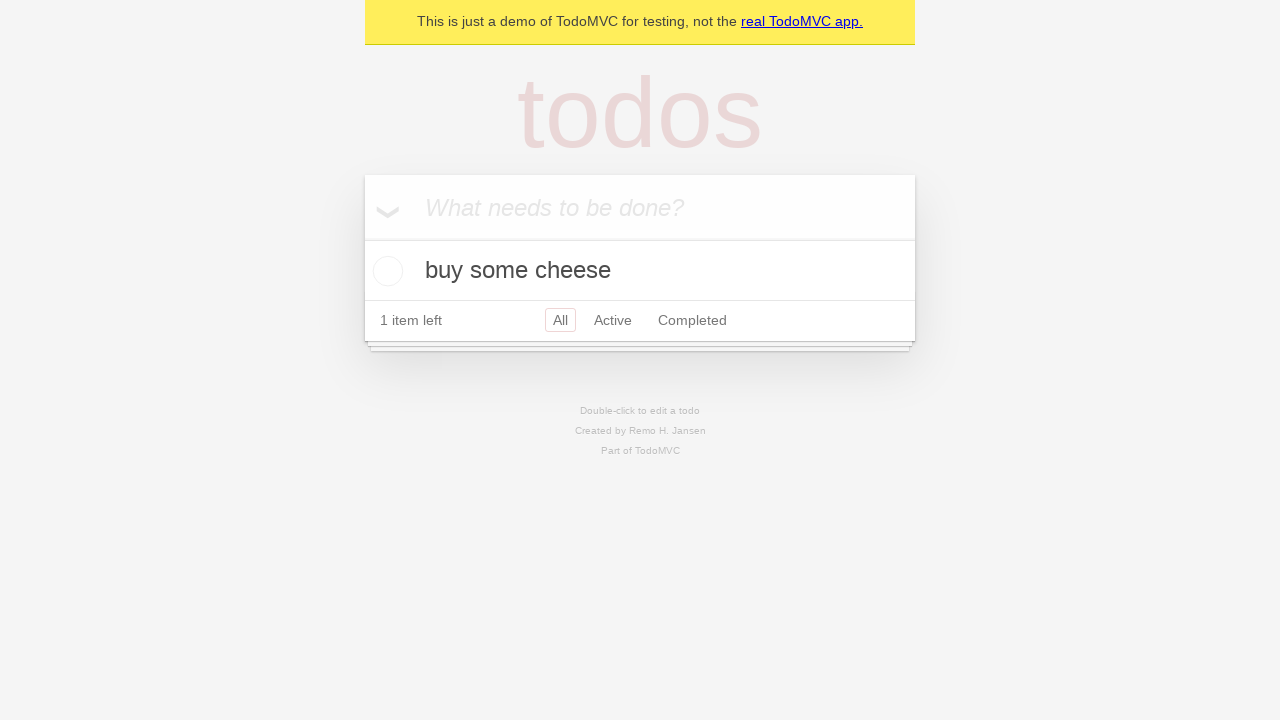

Filled input field with second todo item 'feed the cat' on internal:attr=[placeholder="What needs to be done?"i]
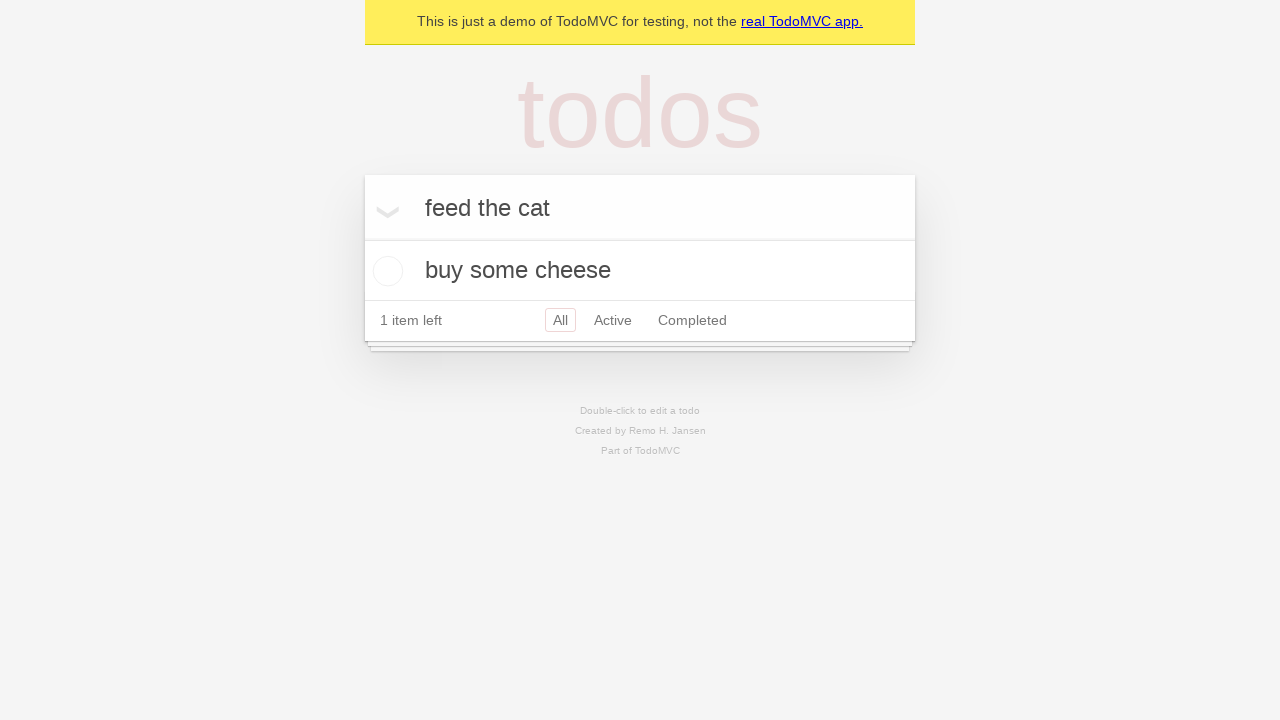

Pressed Enter to add second todo item on internal:attr=[placeholder="What needs to be done?"i]
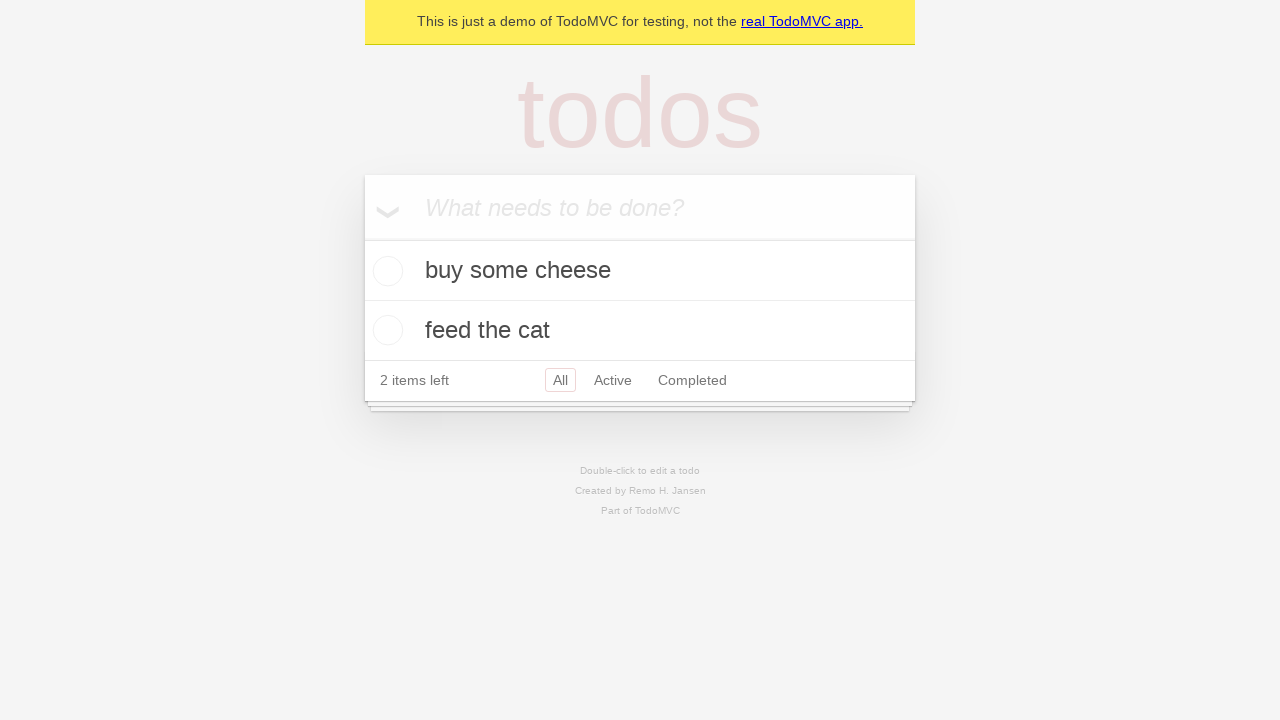

Filled input field with third todo item 'book a doctors appointment' on internal:attr=[placeholder="What needs to be done?"i]
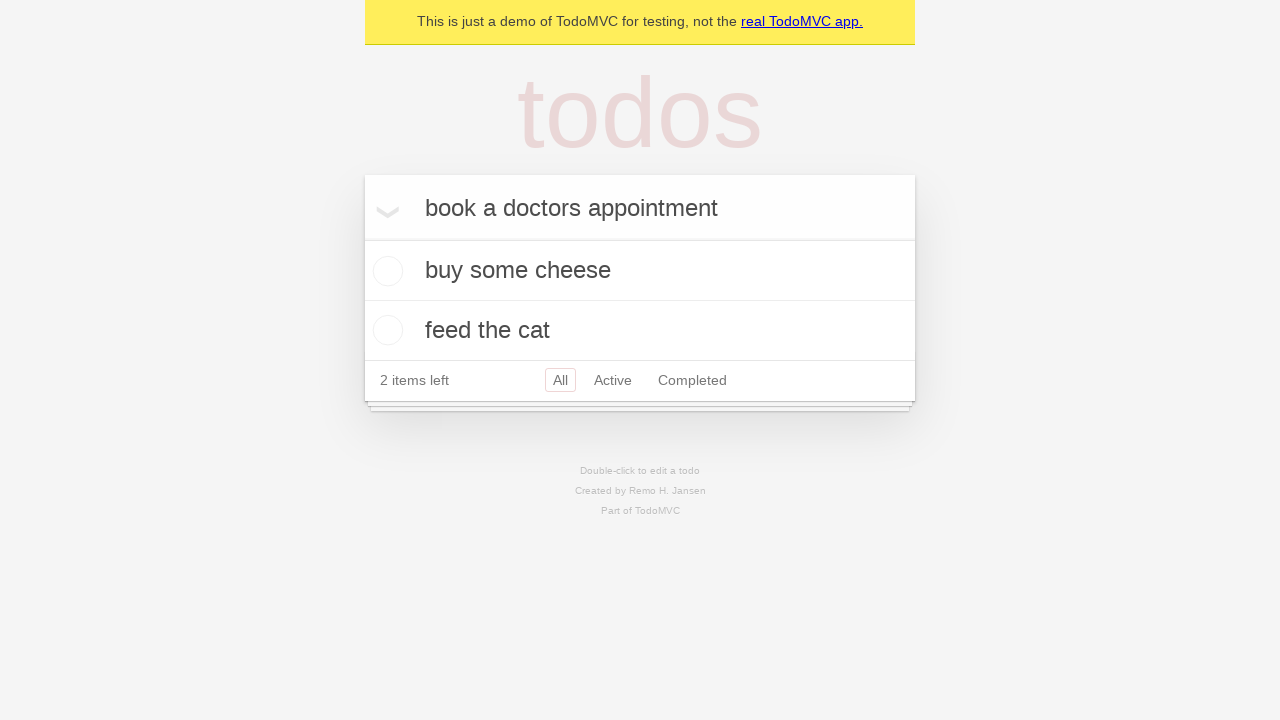

Pressed Enter to add third todo item on internal:attr=[placeholder="What needs to be done?"i]
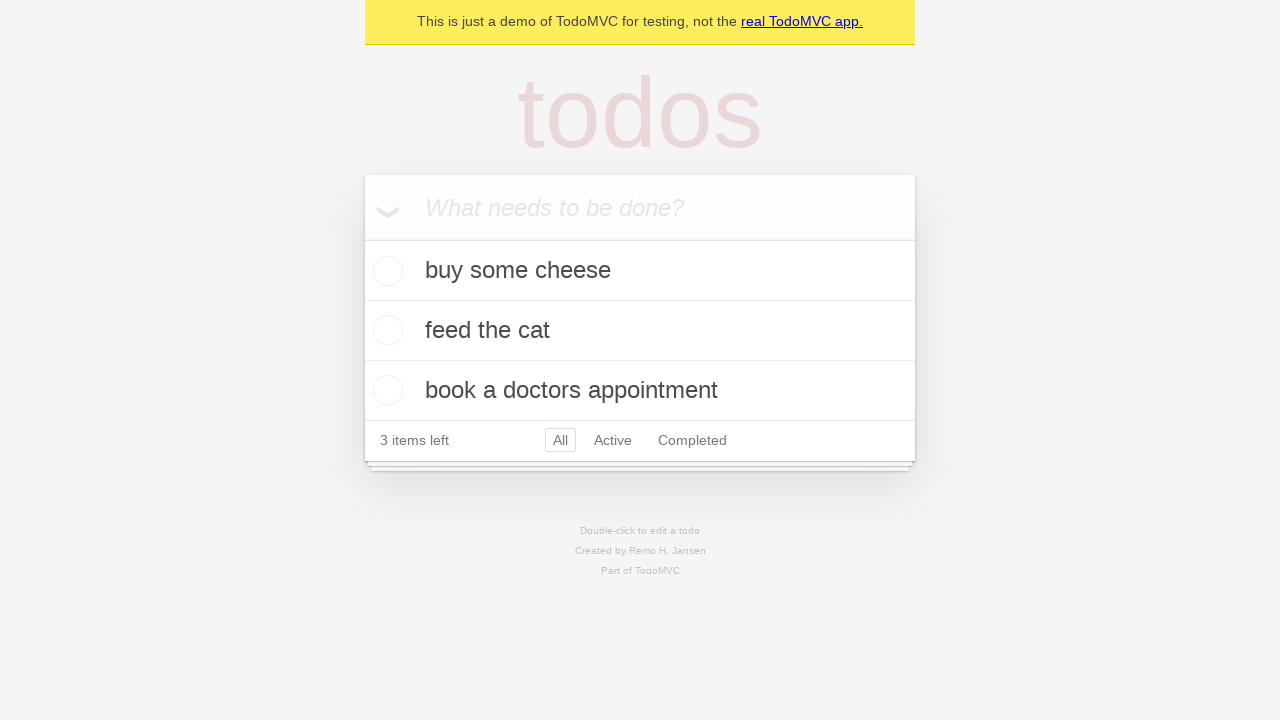

Todo counter element loaded
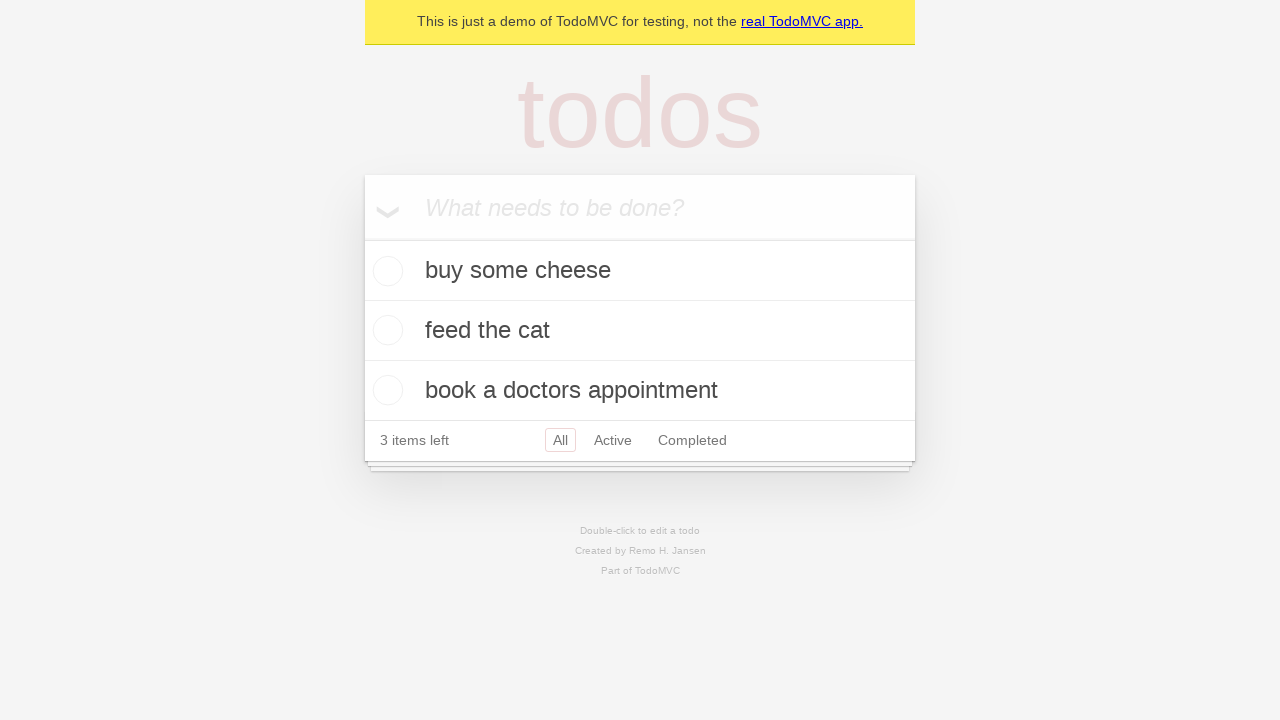

Counter displays '3 items left' confirming all three todo items were appended to the list
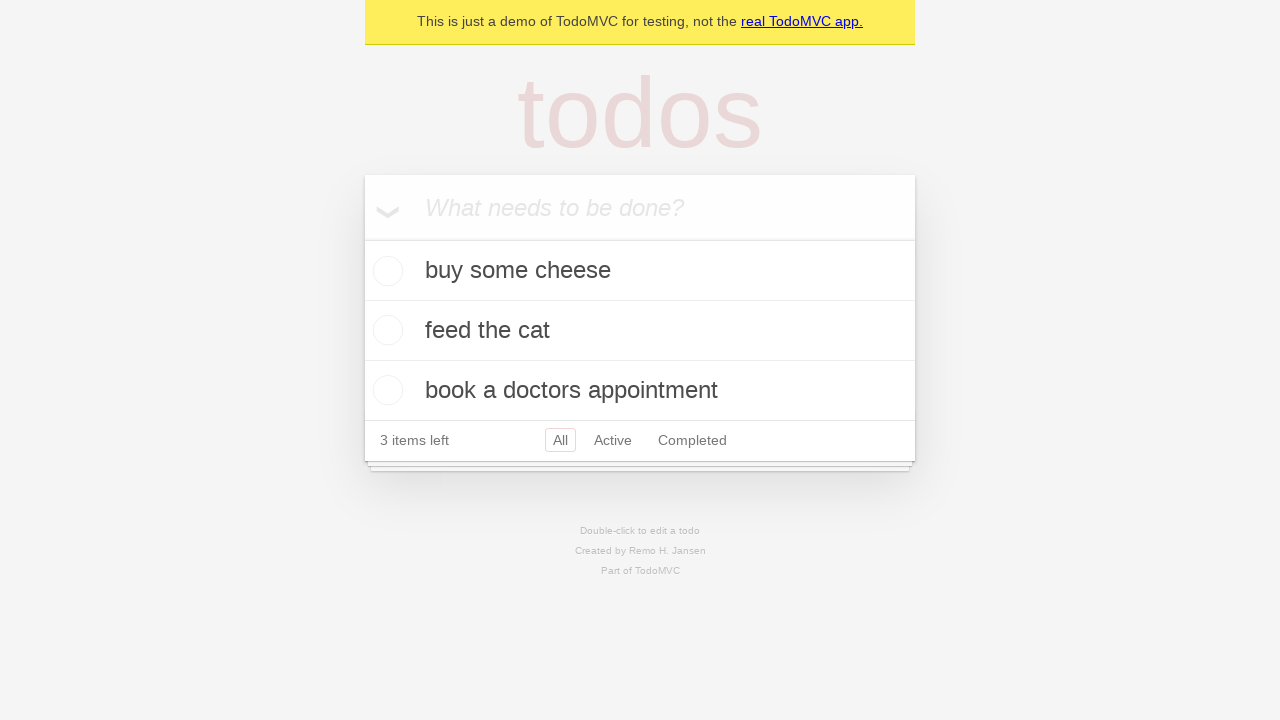

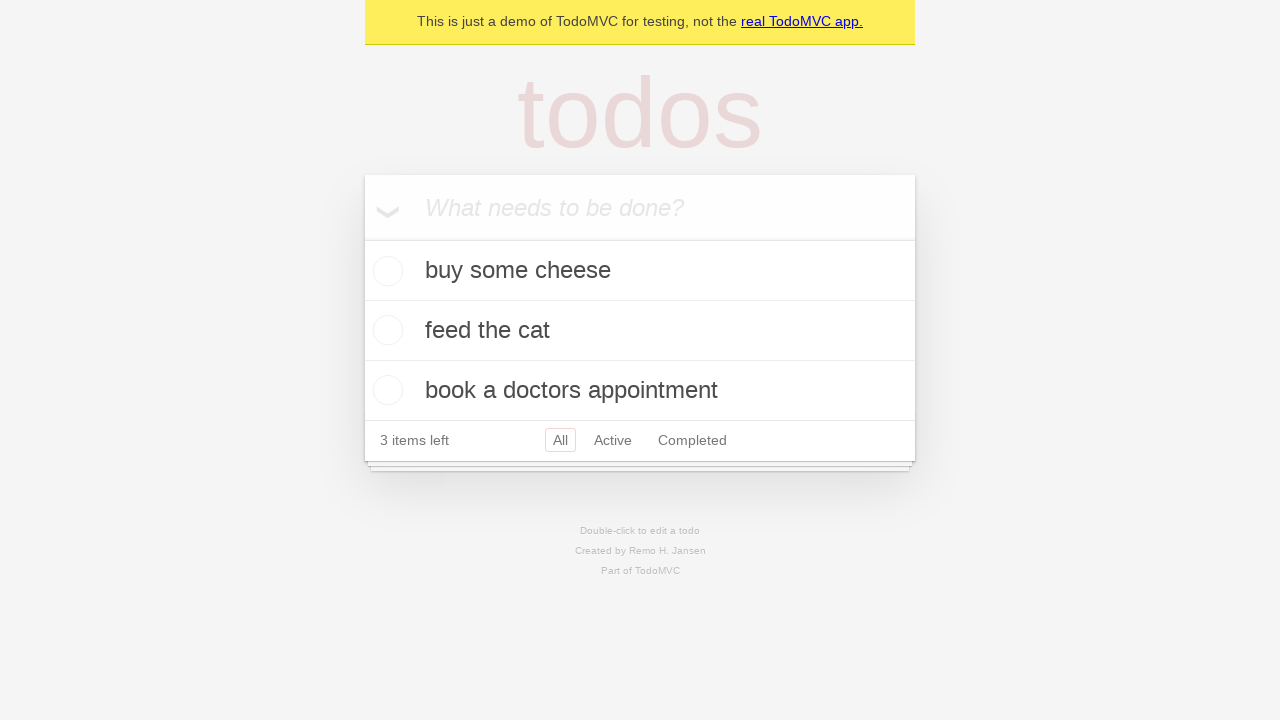